Tests right-click context menu functionality, handles an alert, and navigates to a new window to verify content

Starting URL: https://the-internet.herokuapp.com/context_menu

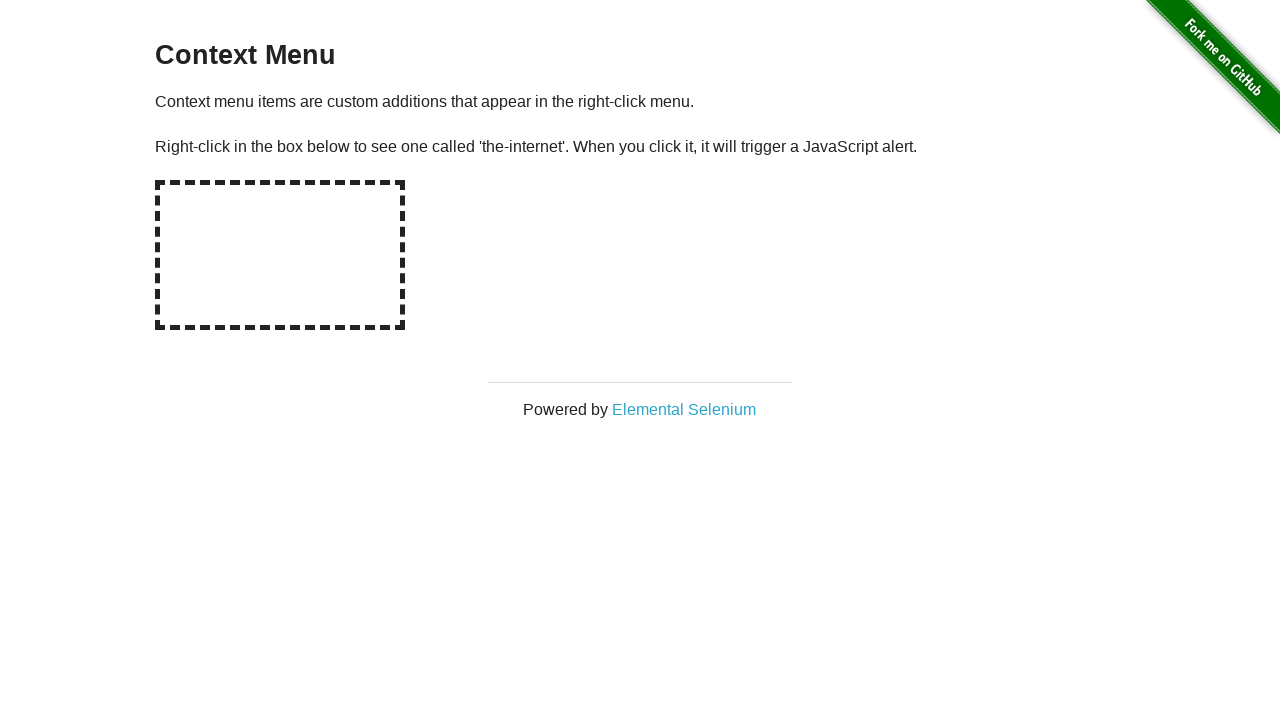

Right-clicked on context menu hot-spot at (280, 255) on xpath=//div[@id='hot-spot']
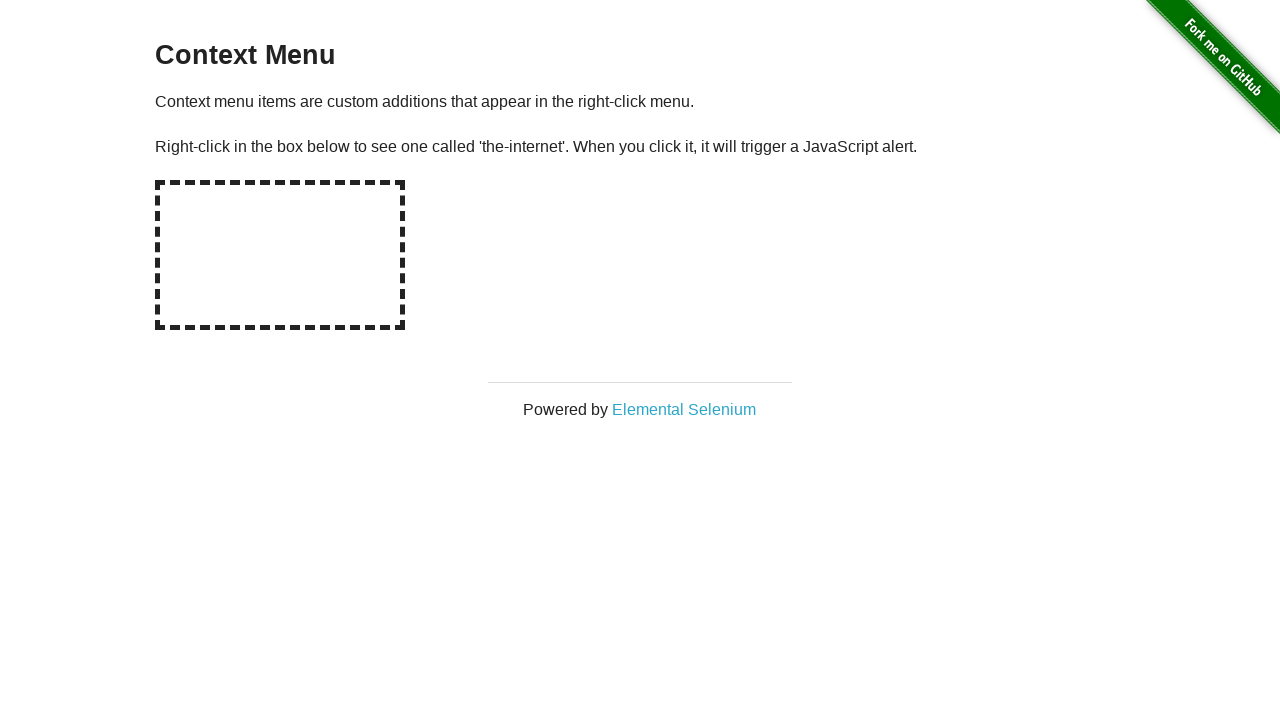

Set up alert dialog handler to accept dialogs
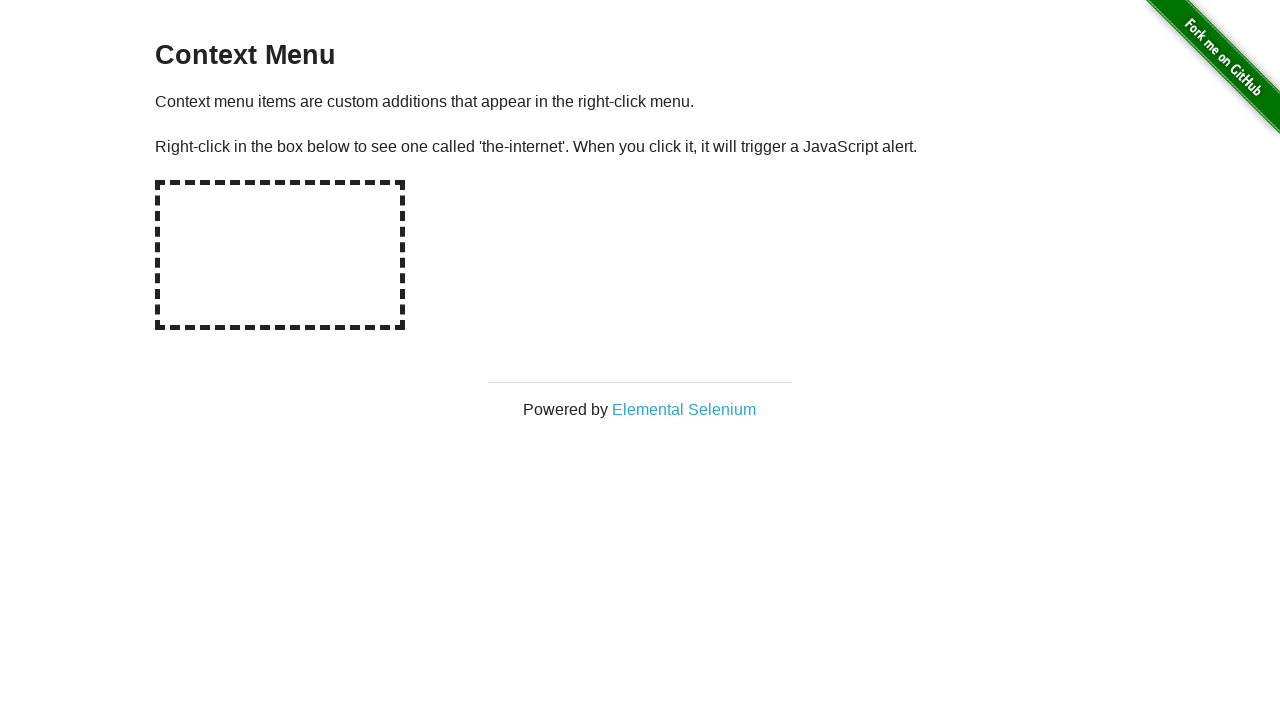

Located Elemental Selenium link element
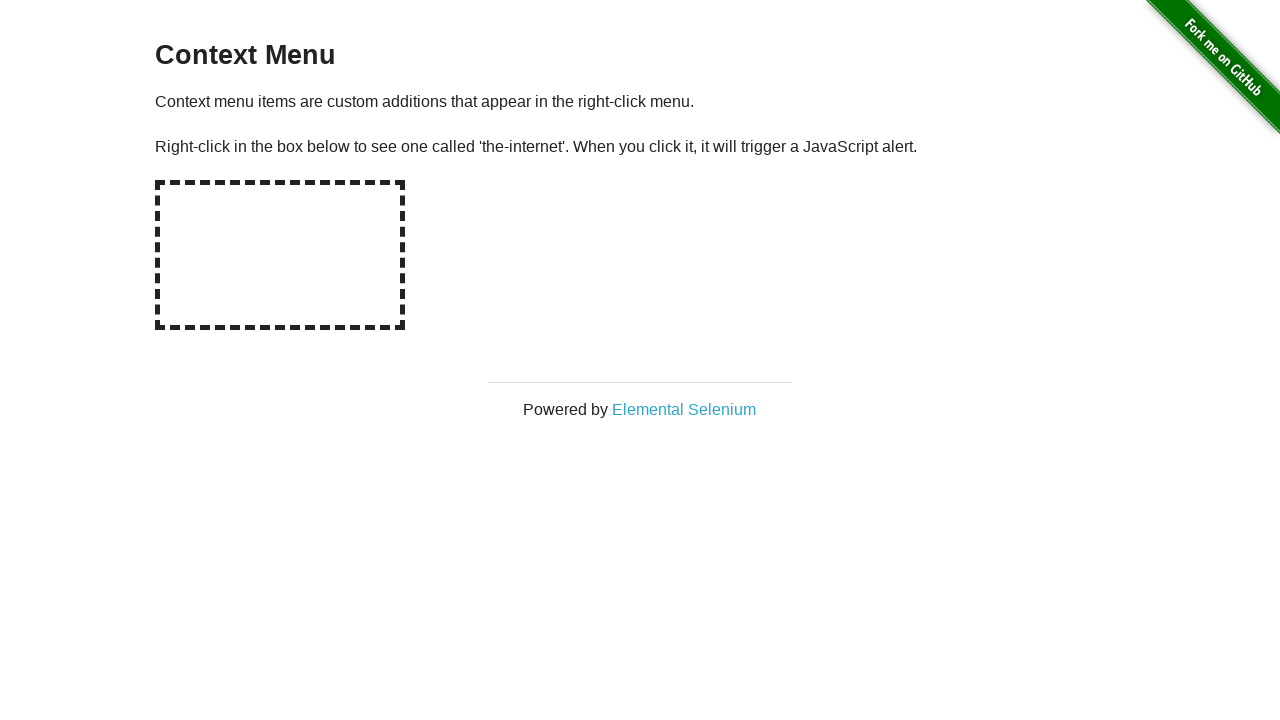

Clicked Elemental Selenium link, new page opened at (684, 409) on xpath=//a[@target='_blank']
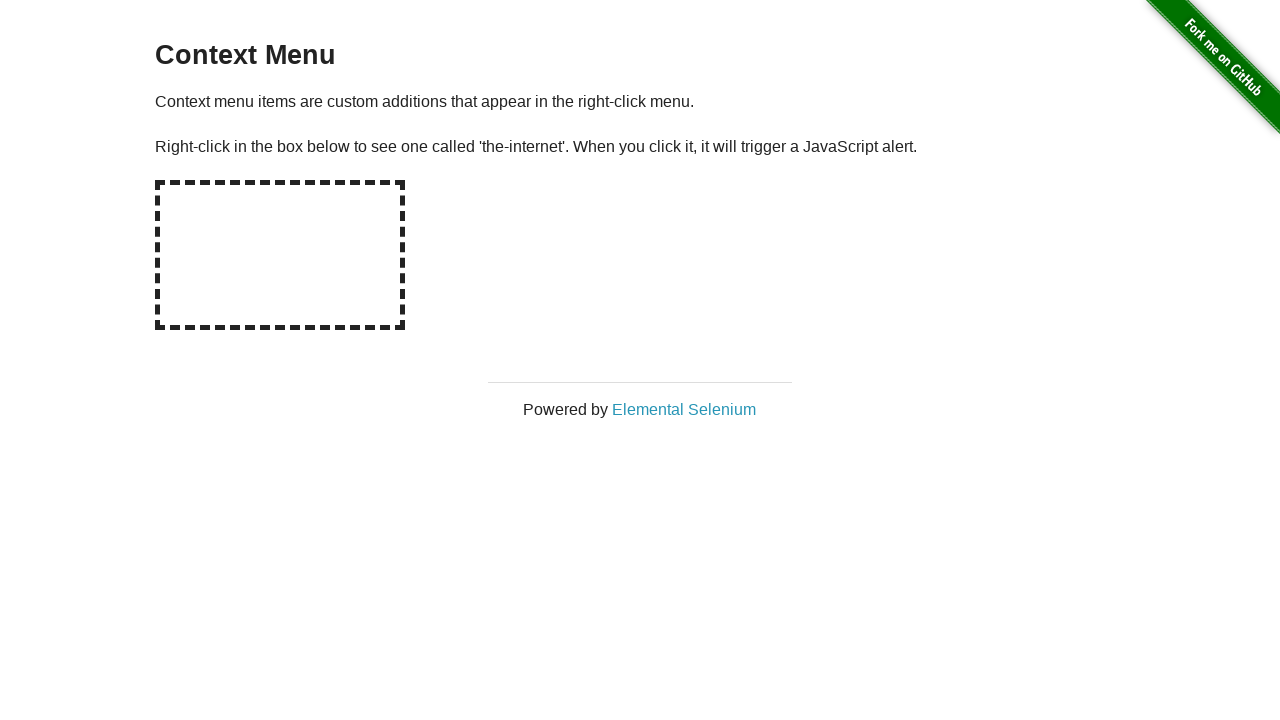

Captured new page instance
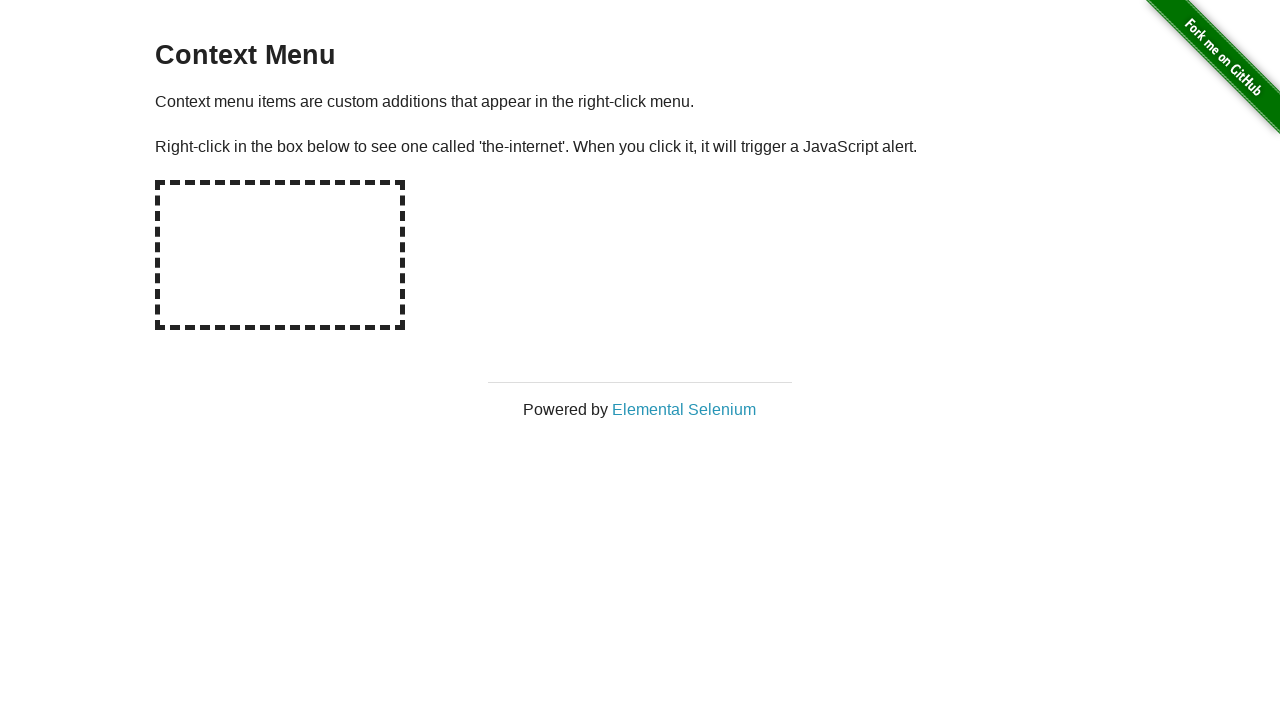

New page finished loading
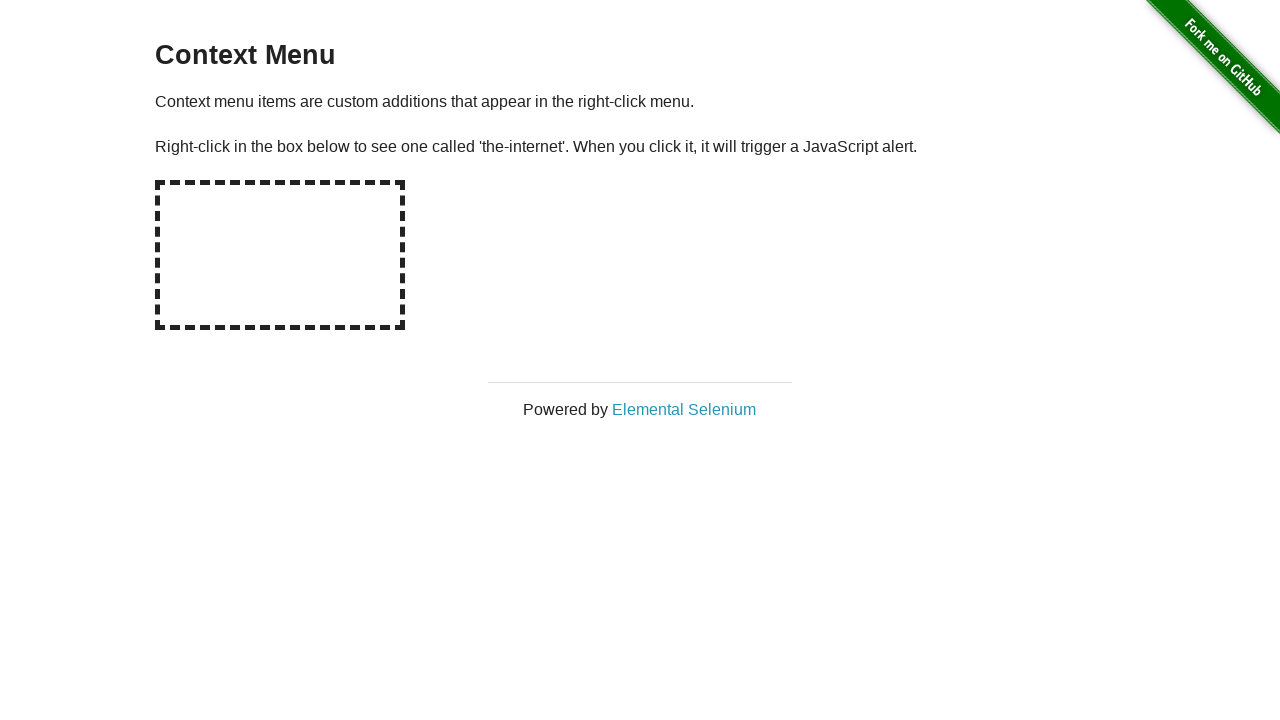

Located h1 element on new page
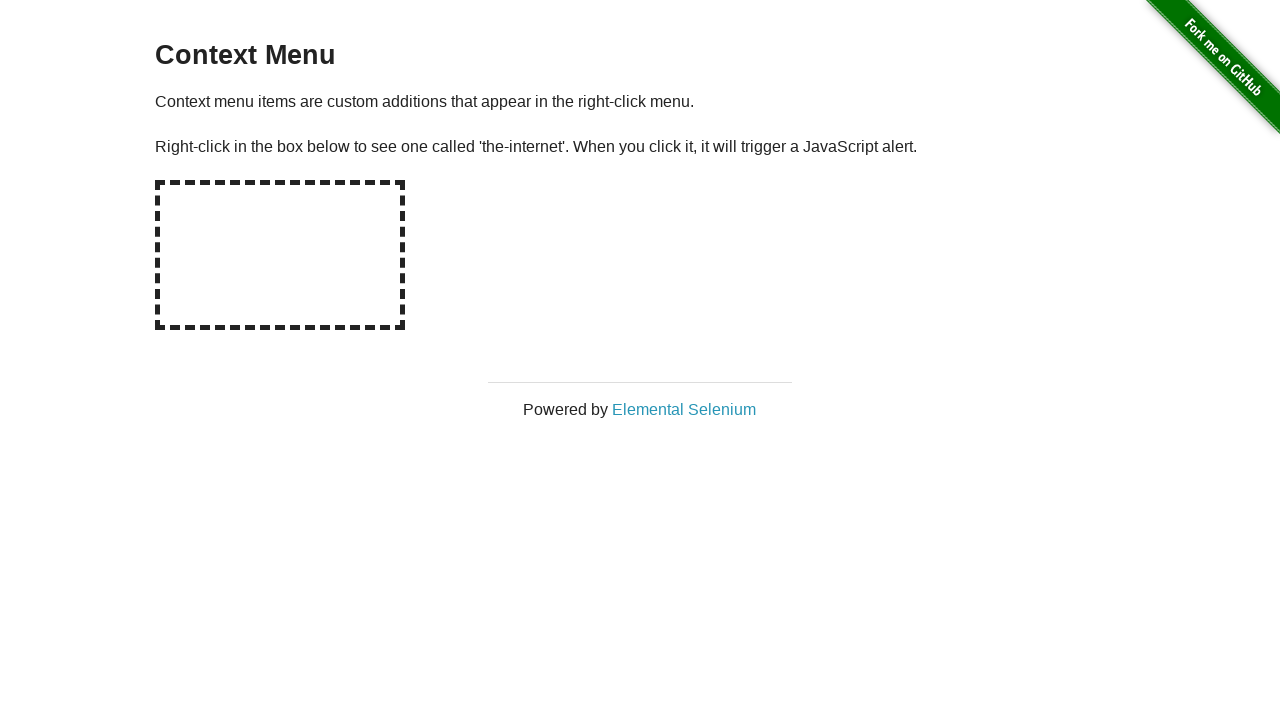

Verified h1 content is 'Elemental Selenium'
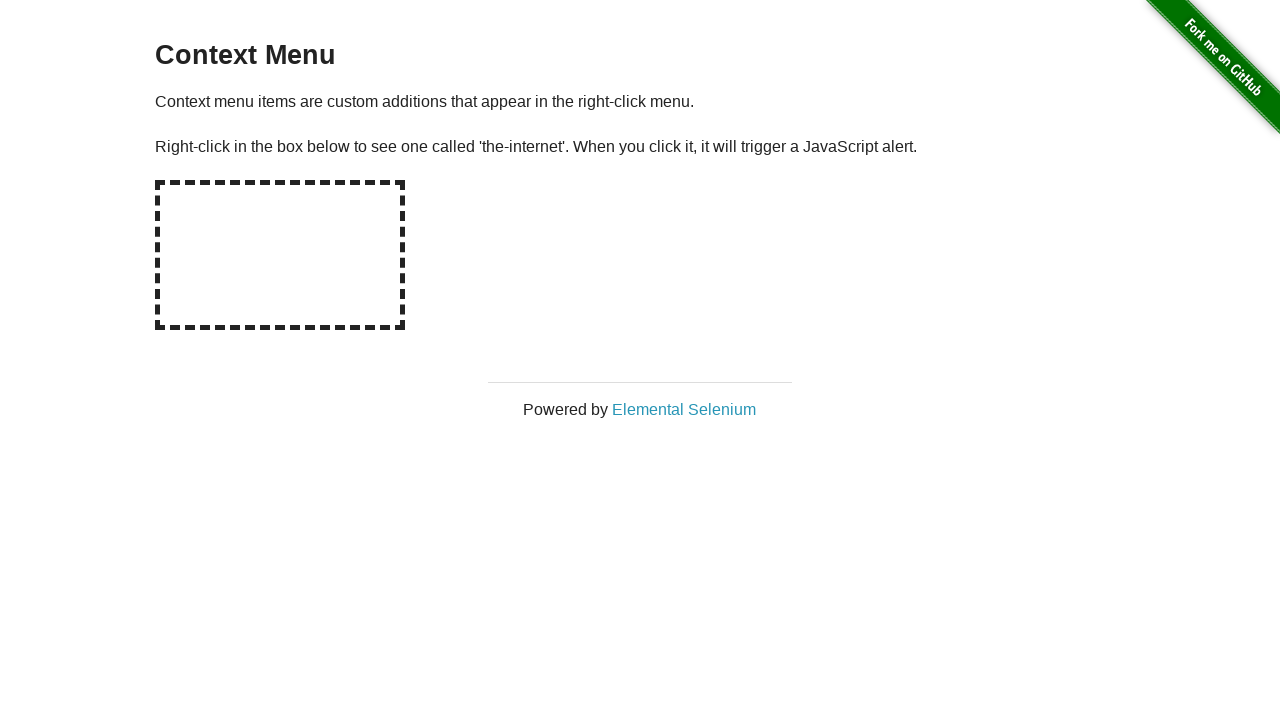

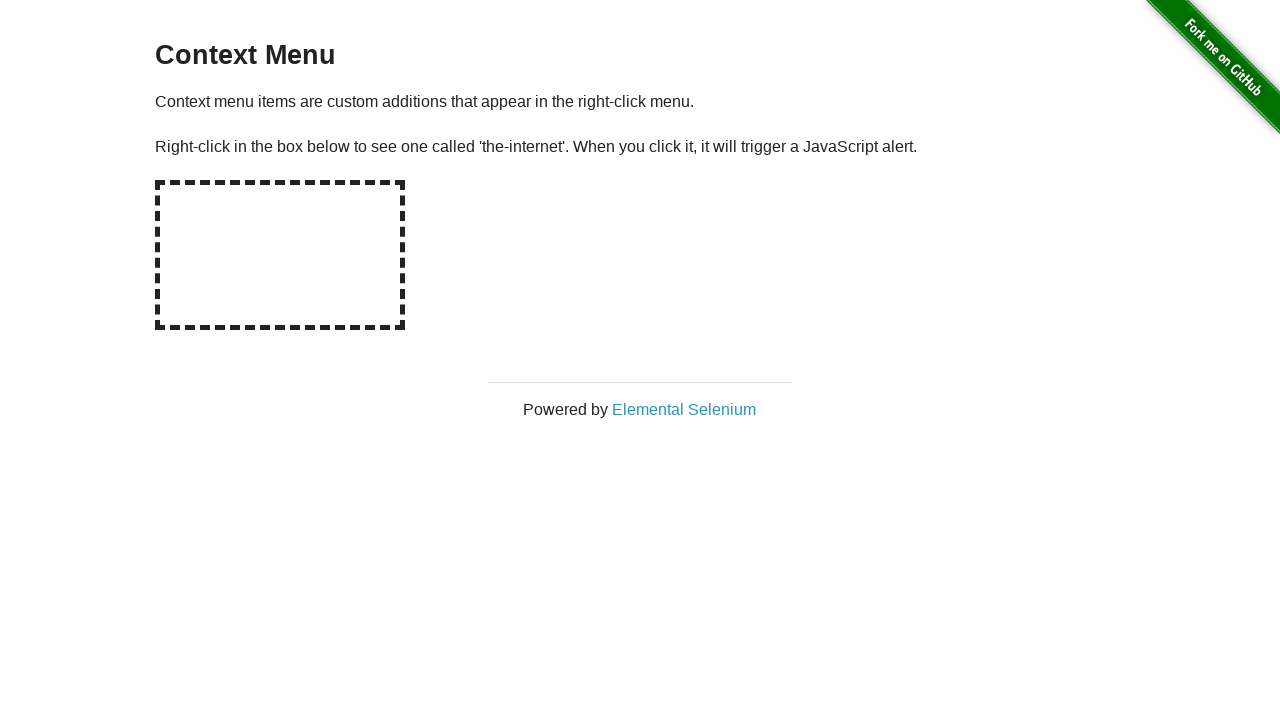